Tests successful registration of a donation point by filling out a form with valid information including name, email, postal code, address, and pet type selection

Starting URL: https://petlov.vercel.app/signup

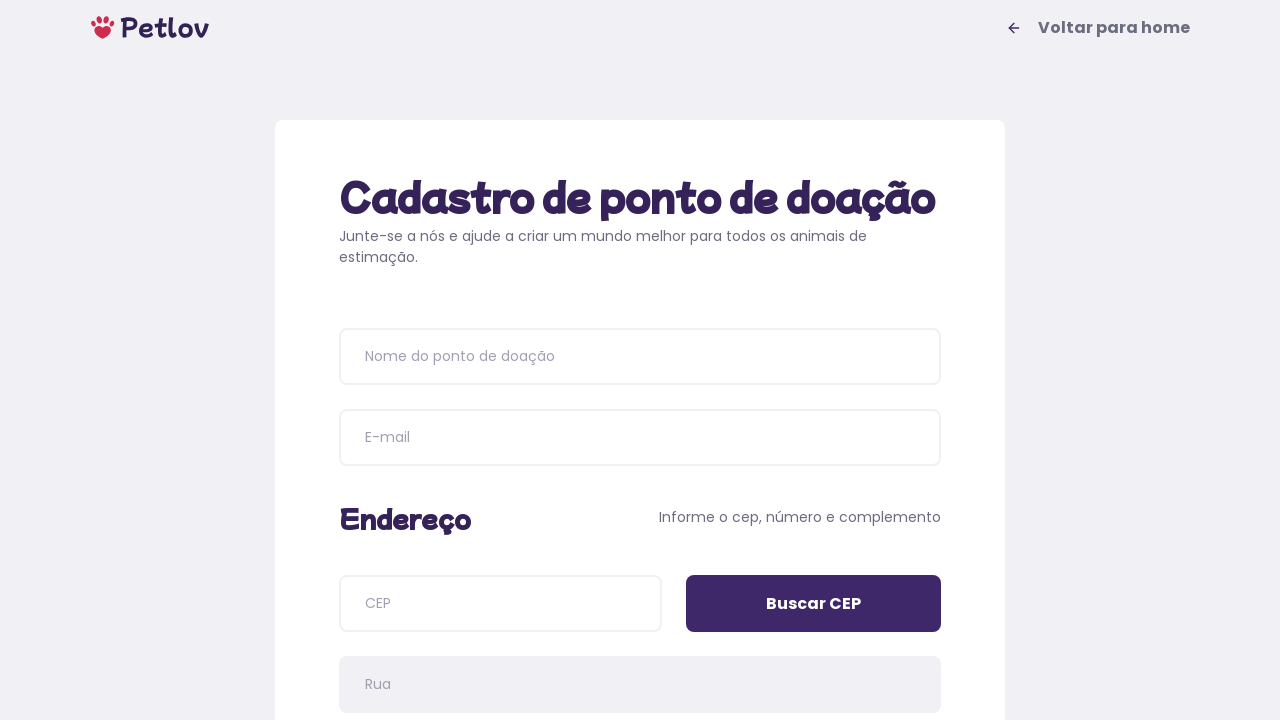

Filled donation point name field with 'Andre's House' on input[name=name]
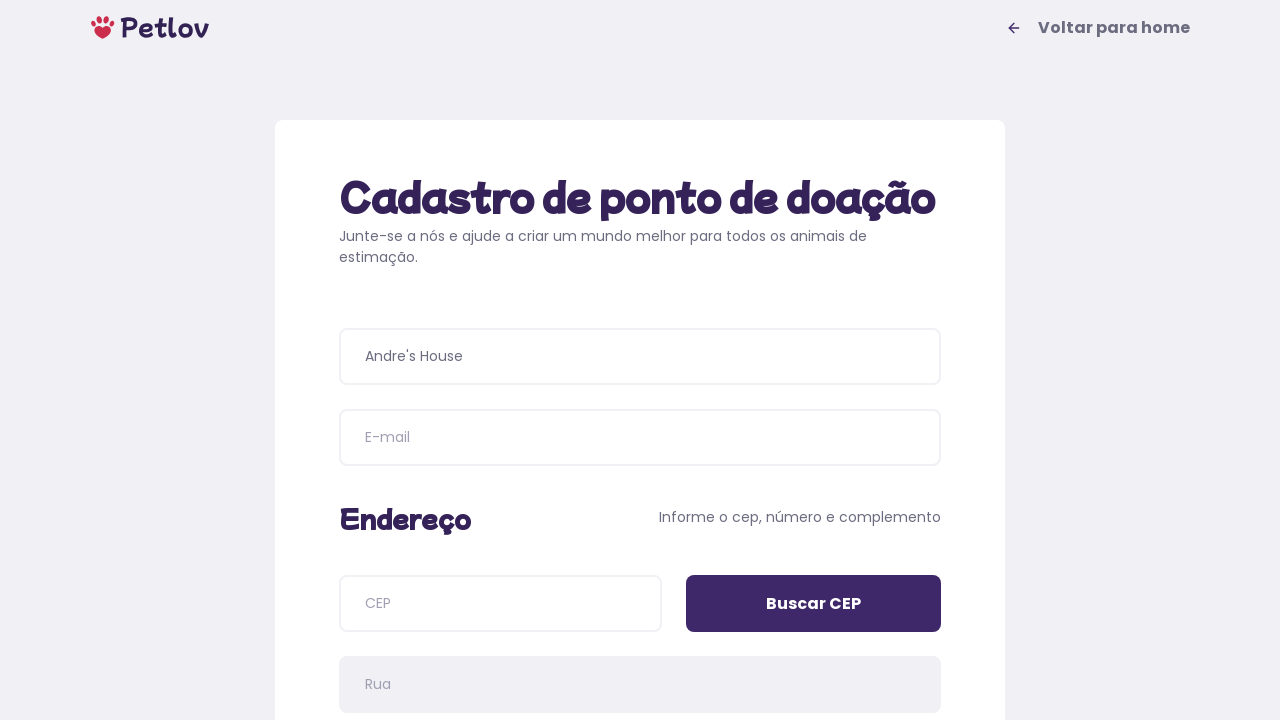

Filled email field with 'andre@andreshouse.com.br' on input[name=email]
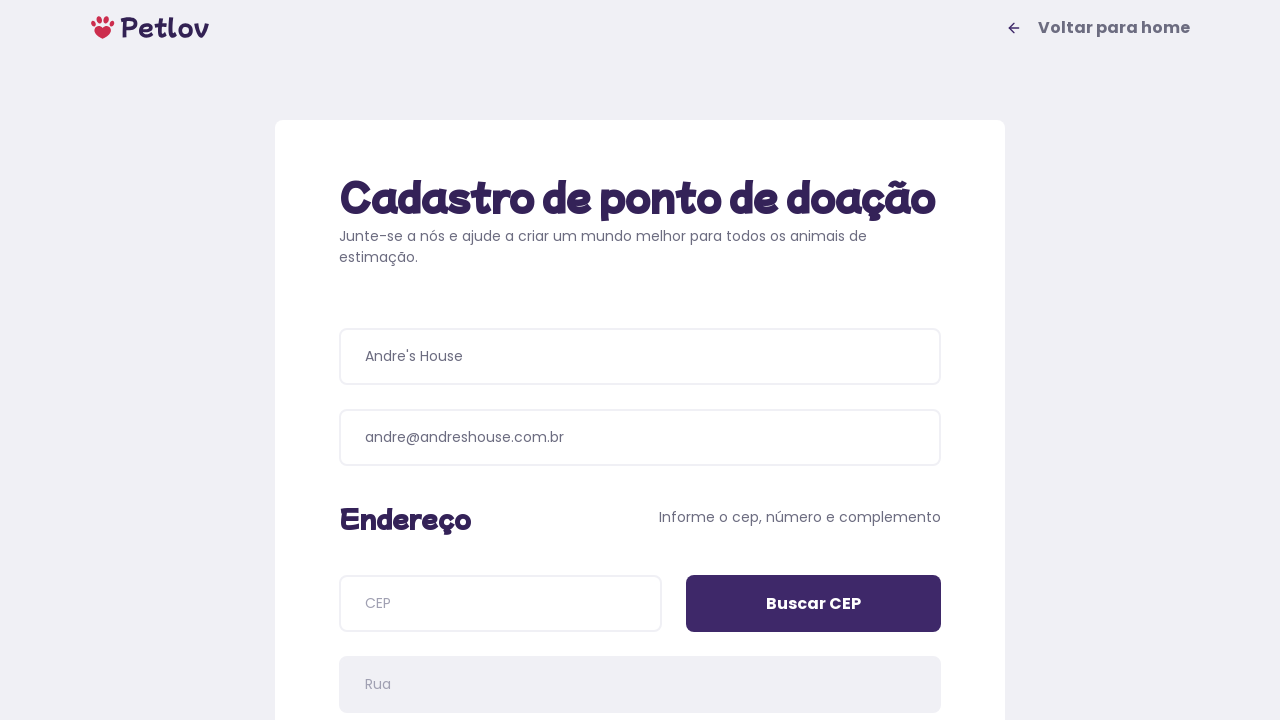

Filled postal code field with '45990000' on input[name=cep]
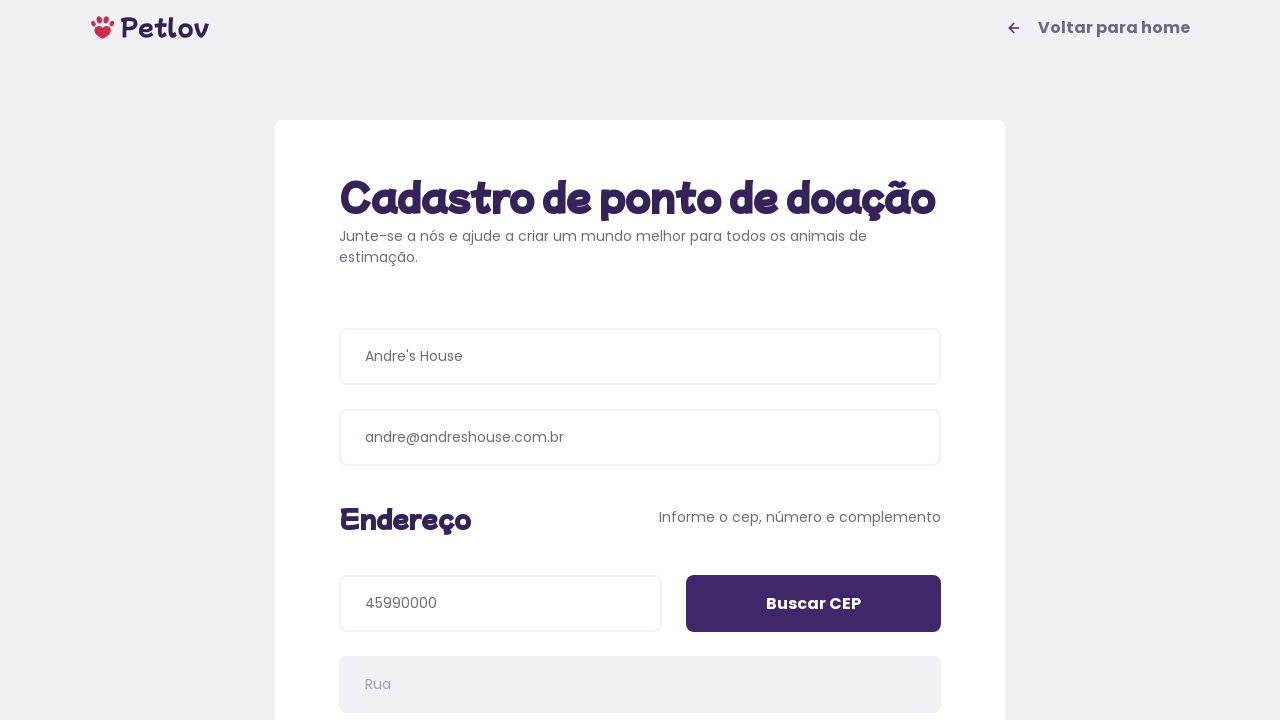

Clicked 'Buscar CEP' button to search postal code at (814, 604) on input[value='Buscar CEP']
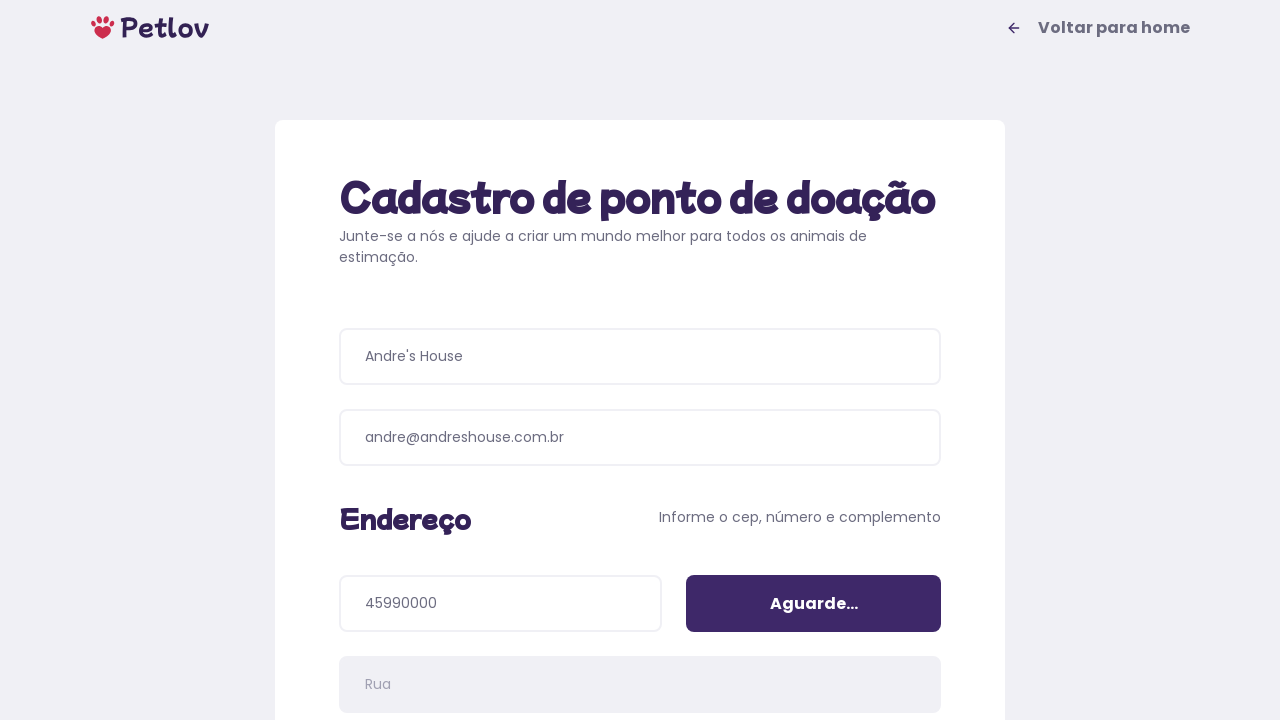

Filled address number field with '1000' on input[name=addressNumber]
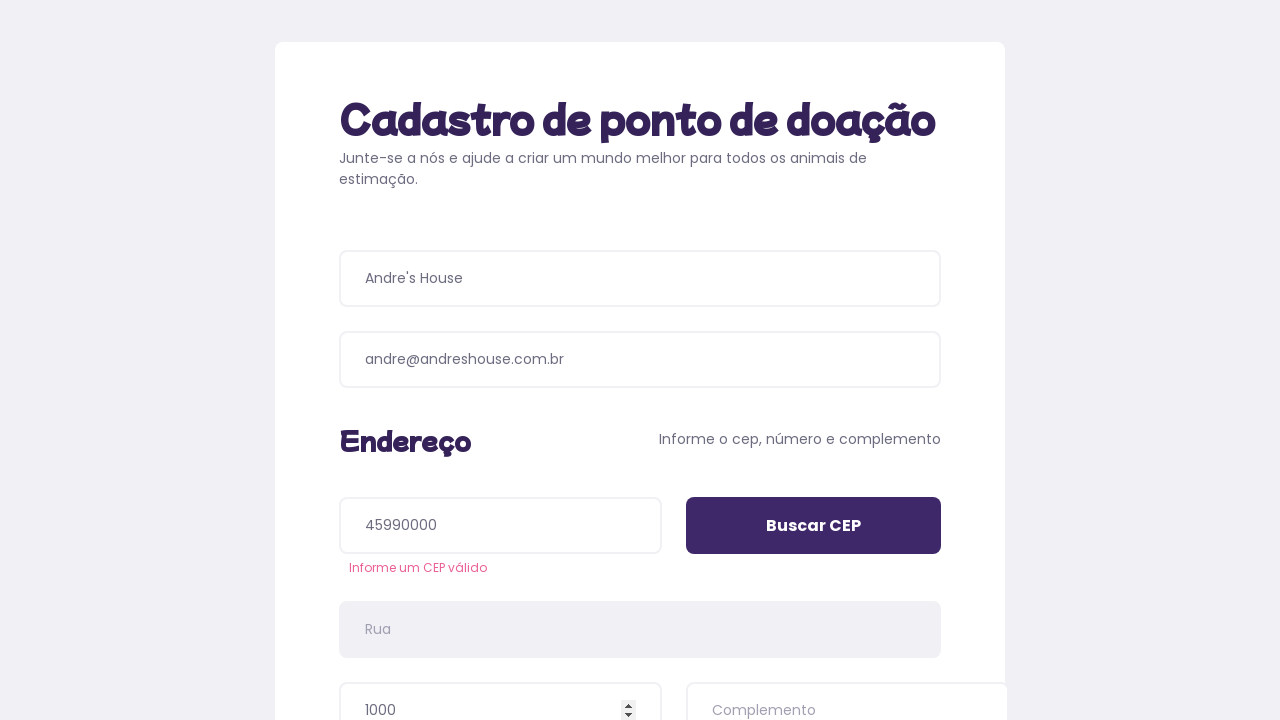

Filled address complement field with 'Bloco 5F' on input[name=addressDetails]
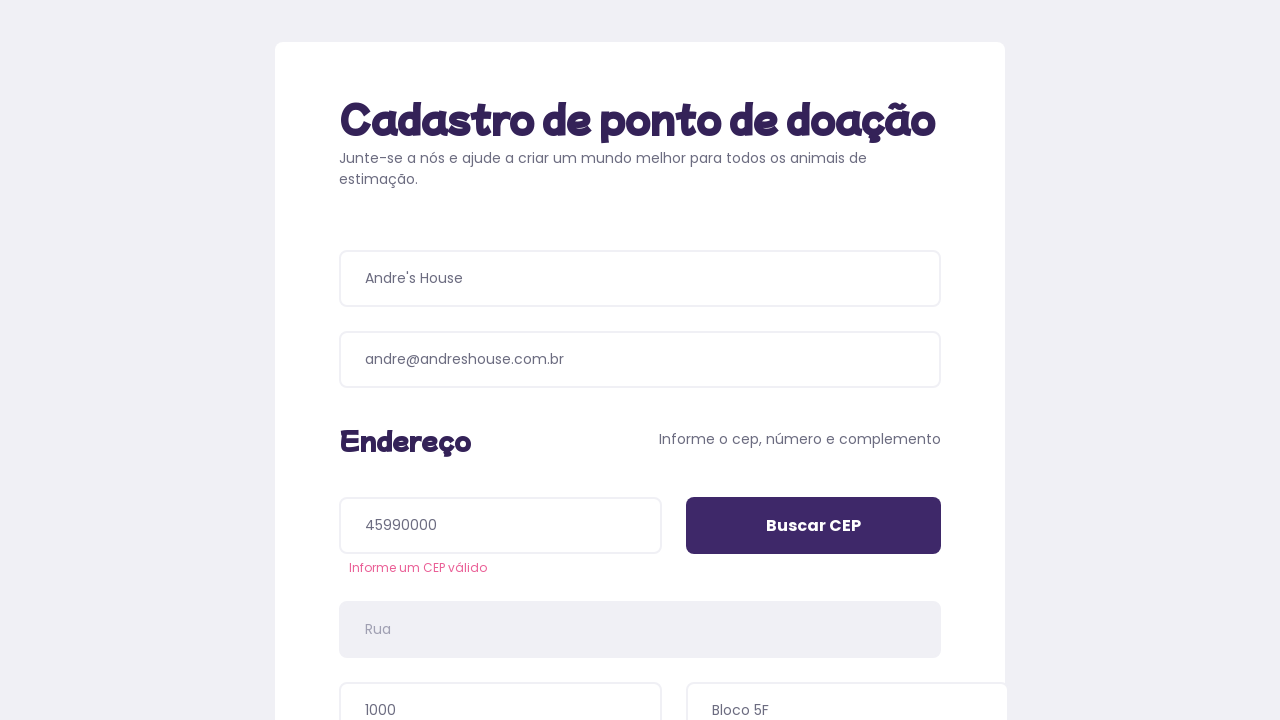

Selected 'Cachorros' (Dogs) as pet type at (486, 444) on xpath=//span[text()='Cachorros']
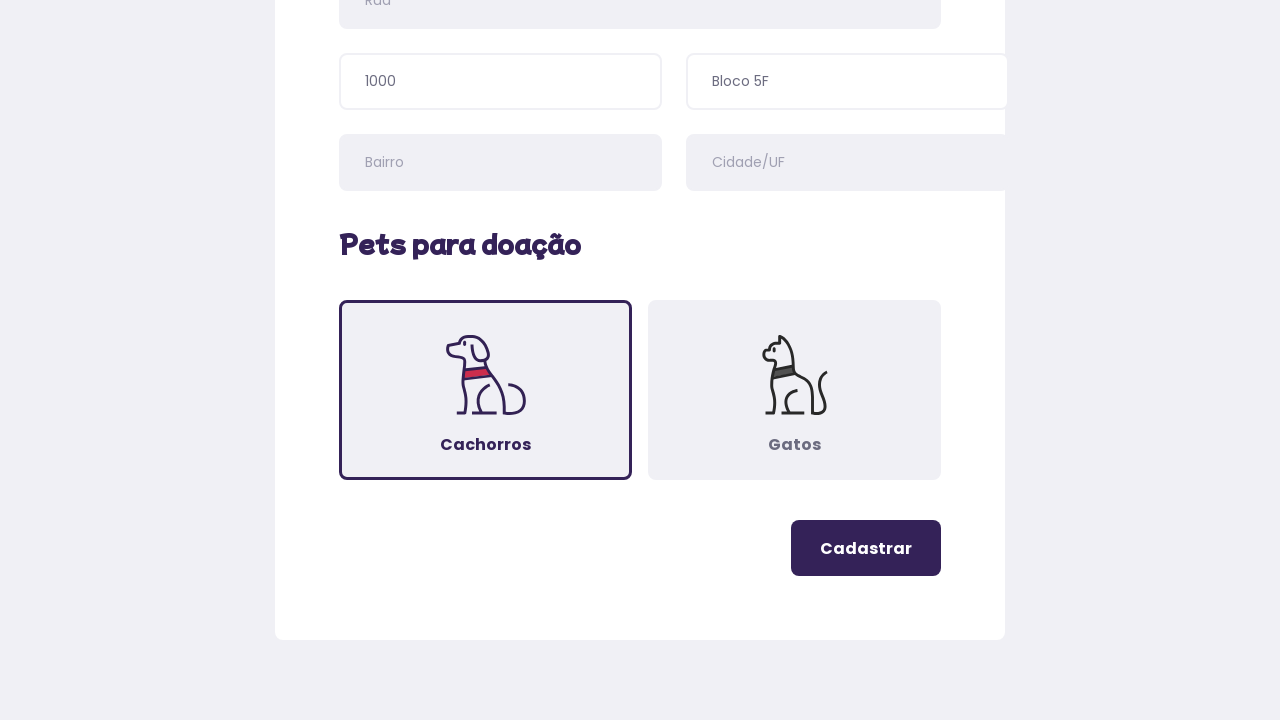

Clicked register button to submit the donation point form at (866, 548) on .button-register
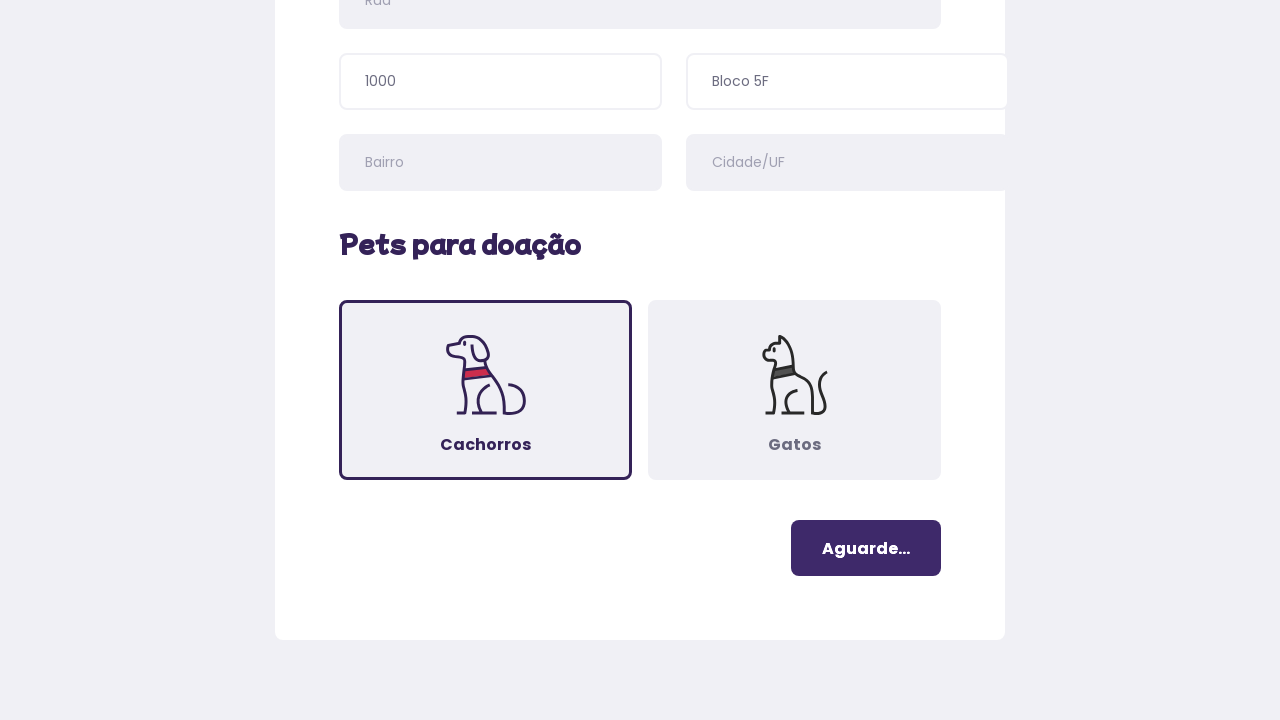

Donation point registration successful - success page loaded
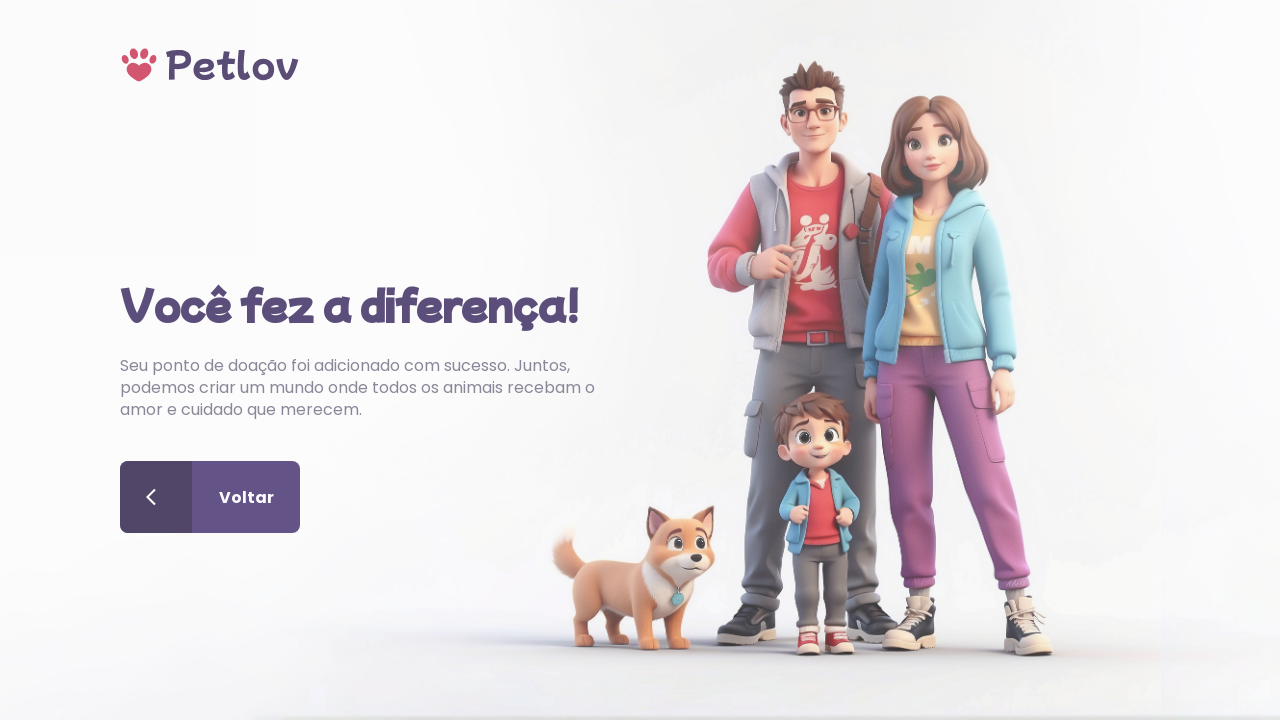

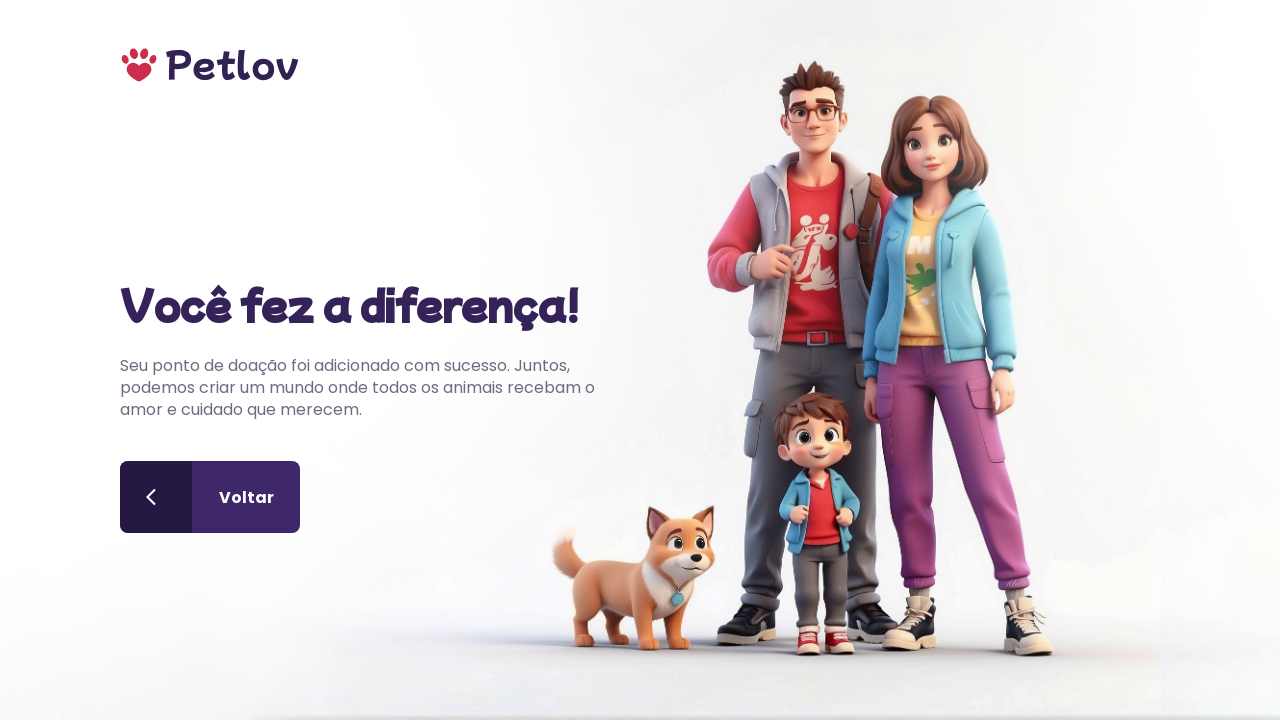